Tests opting out of A/B tests by adding an opt-out cookie before visiting the A/B test page, then navigating to the test page and verifying the opt-out heading.

Starting URL: http://the-internet.herokuapp.com

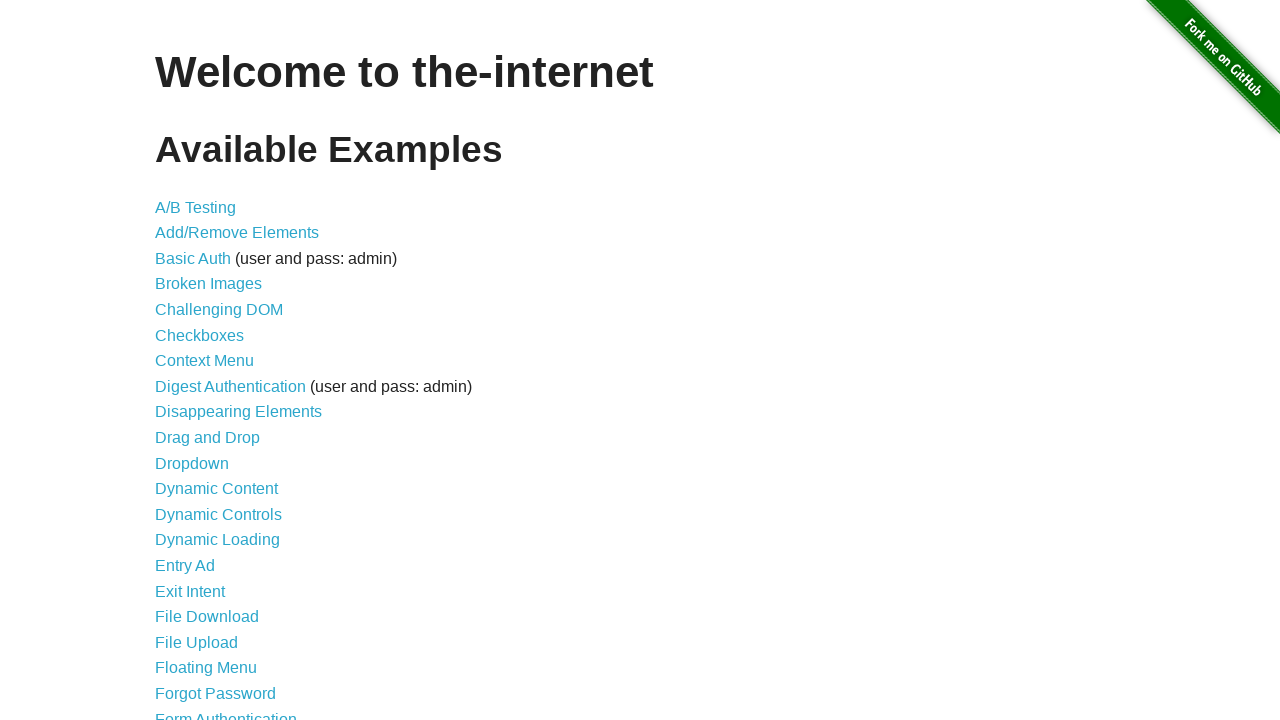

Added optimizelyOptOut cookie to context
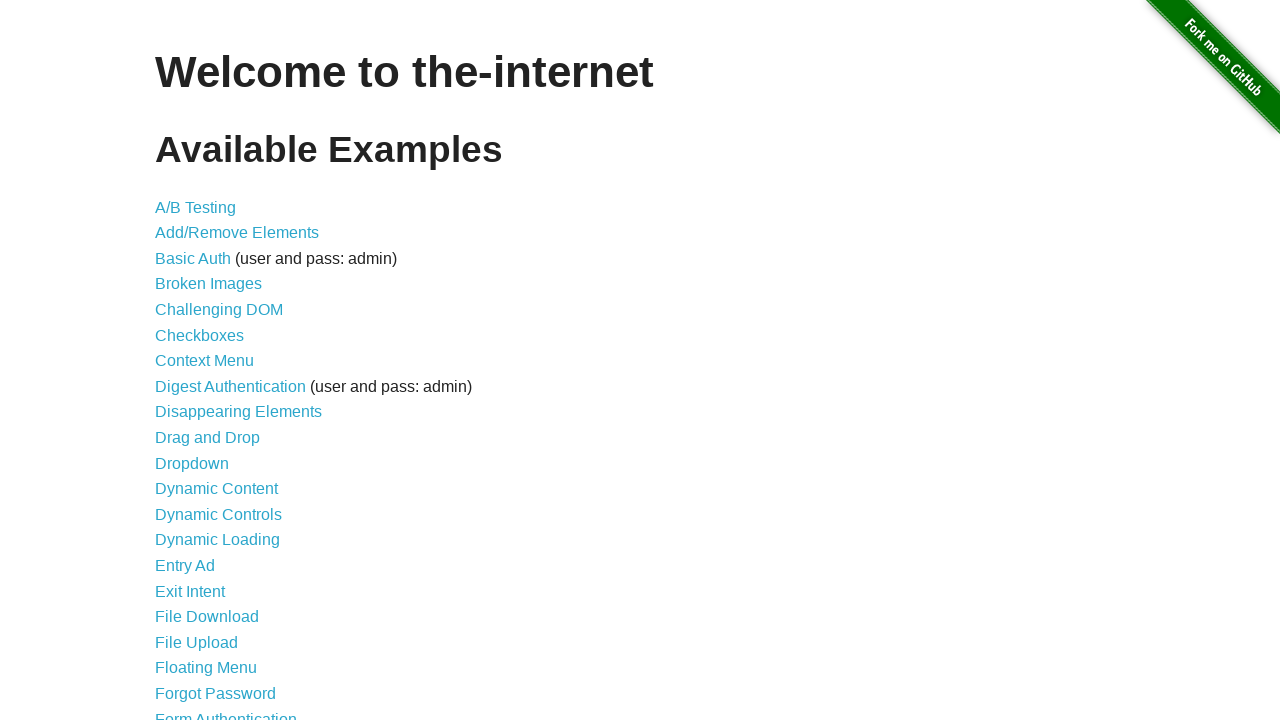

Navigated to A/B test page
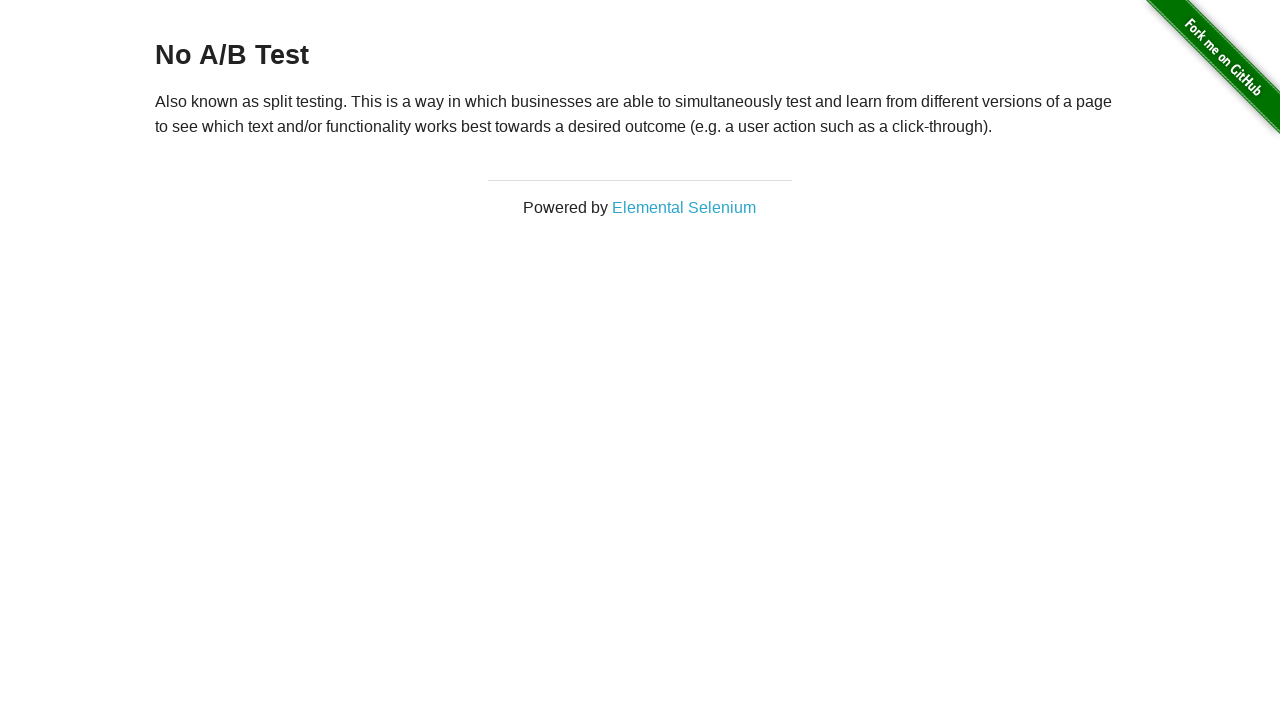

Verified h3 heading is present on page
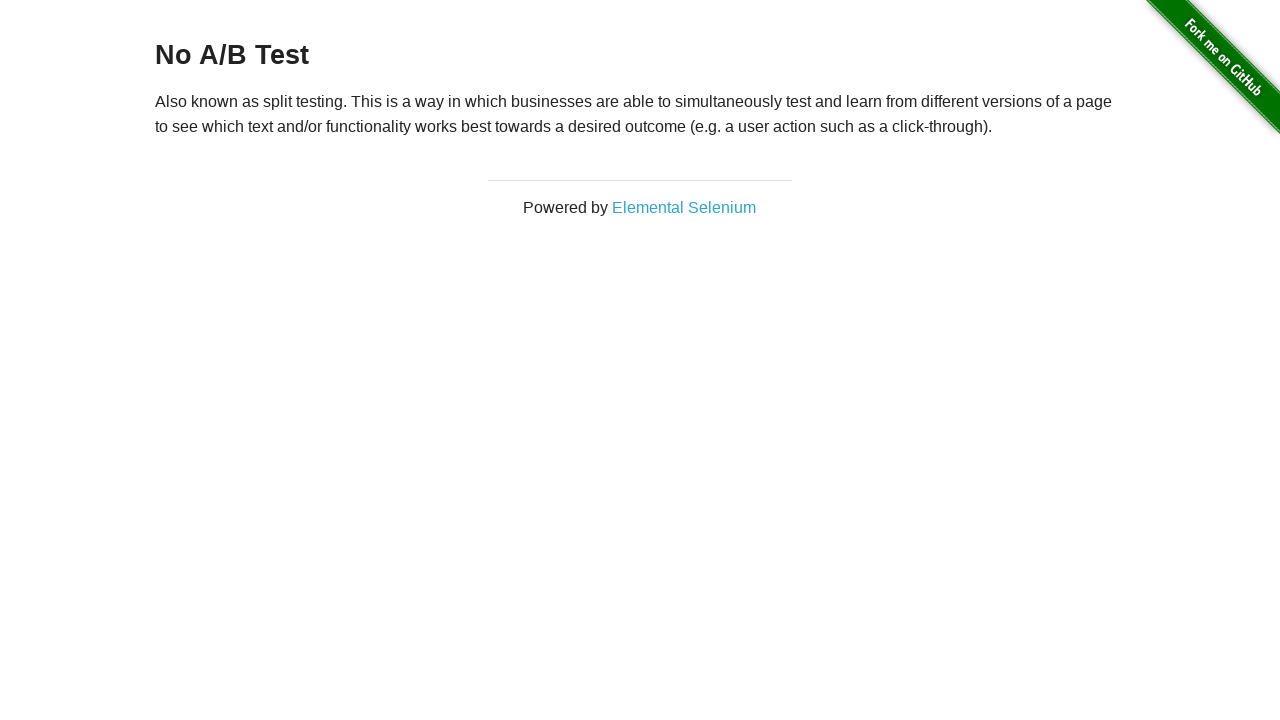

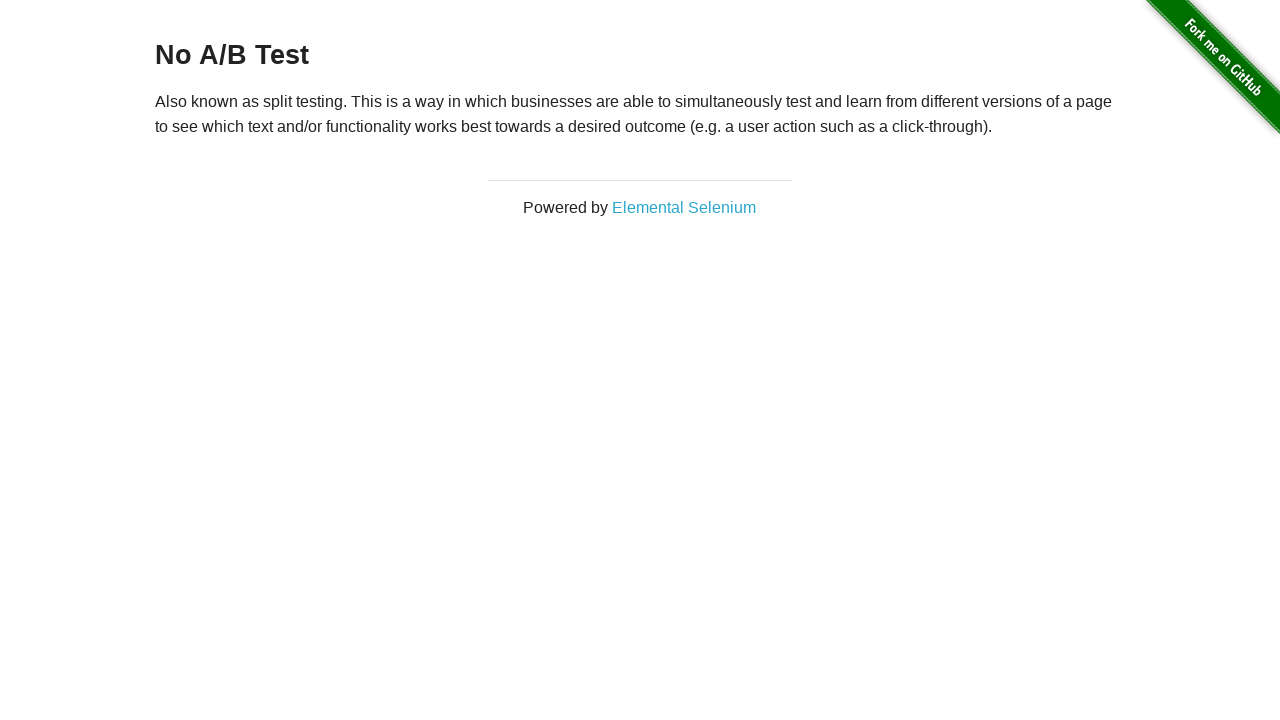